Tests drag and drop by offset functionality

Starting URL: https://demoqa.com/droppable

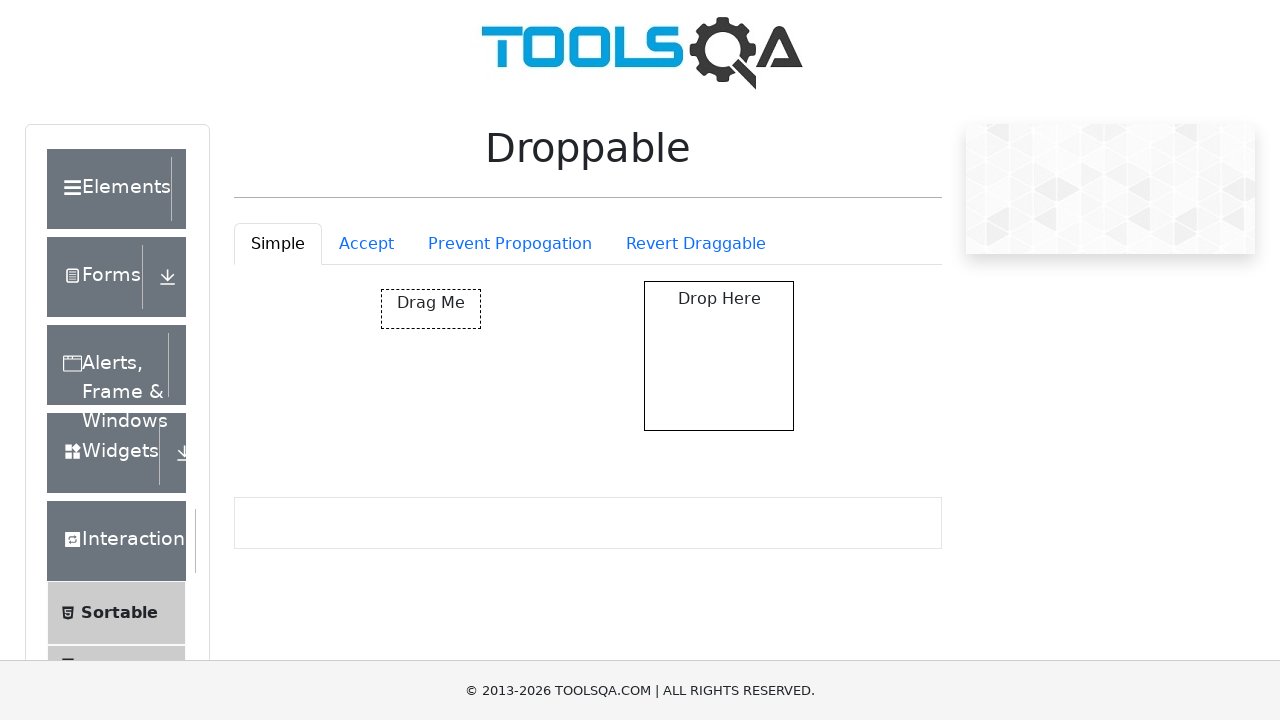

Located draggable element
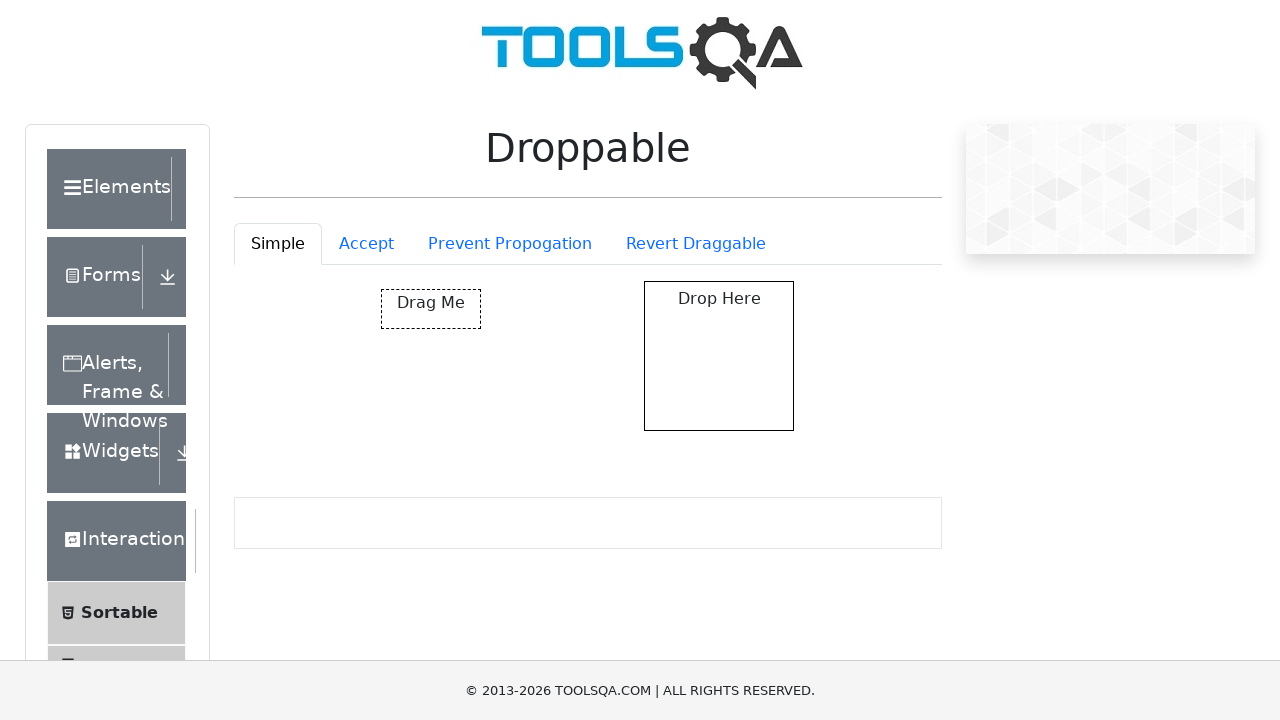

Retrieved bounding box of draggable element
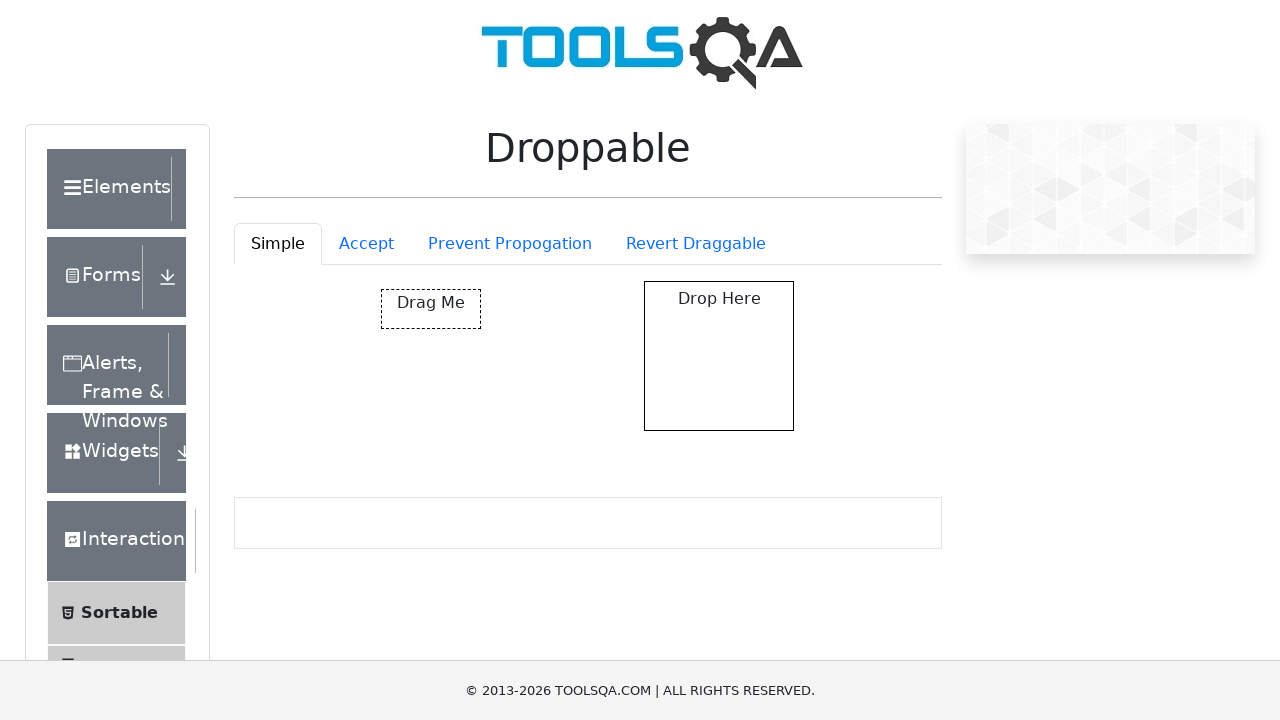

Moved mouse to center of draggable element at (431, 309)
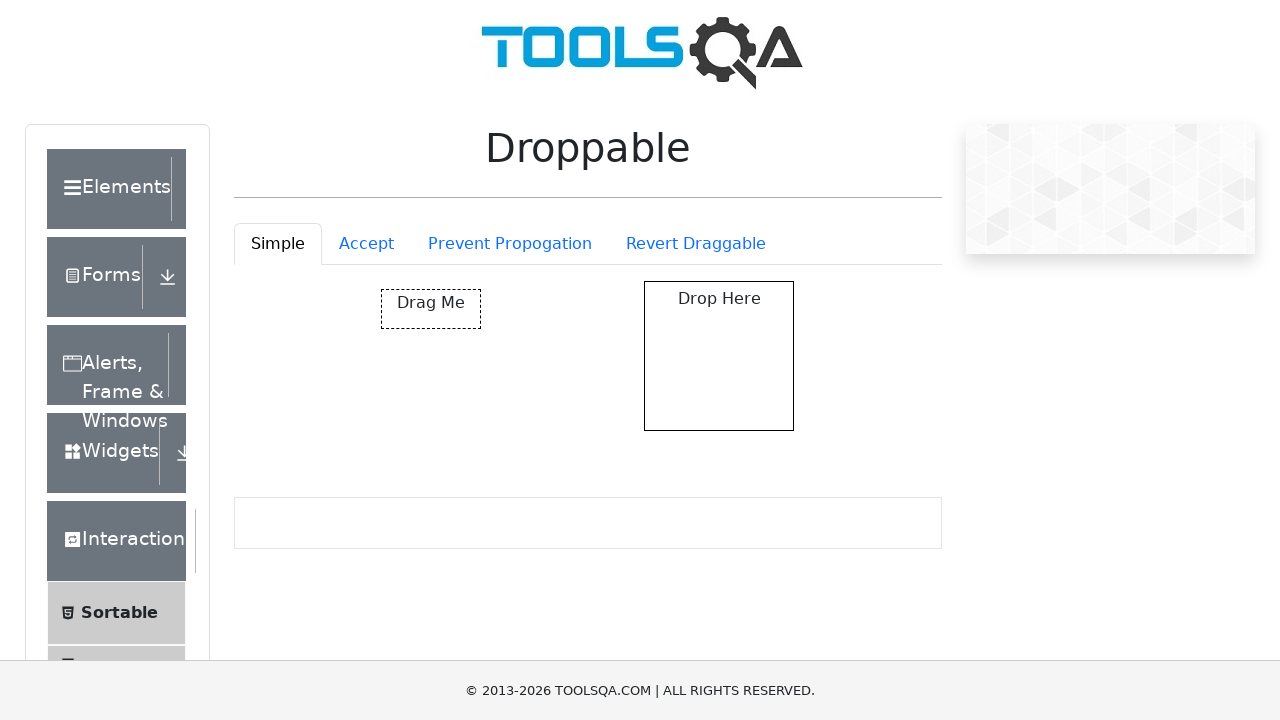

Pressed mouse button down to start drag at (431, 309)
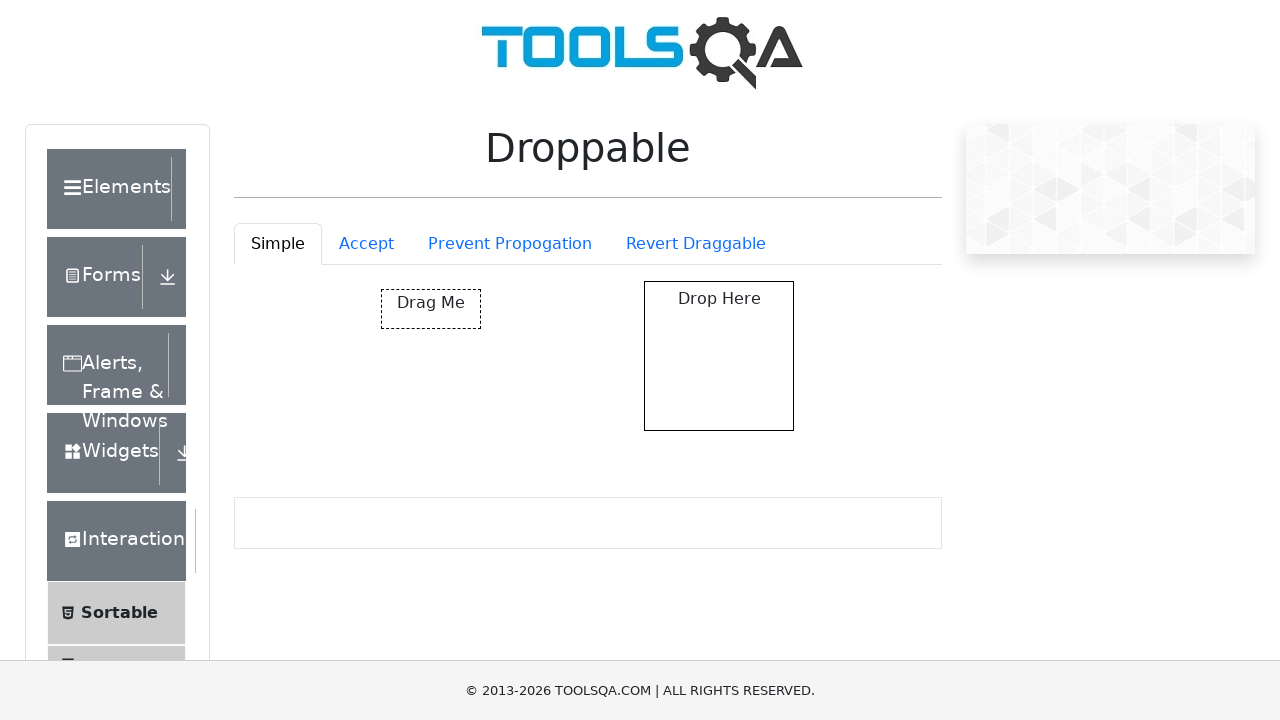

Dragged element to offset position (270, 100) at (651, 389)
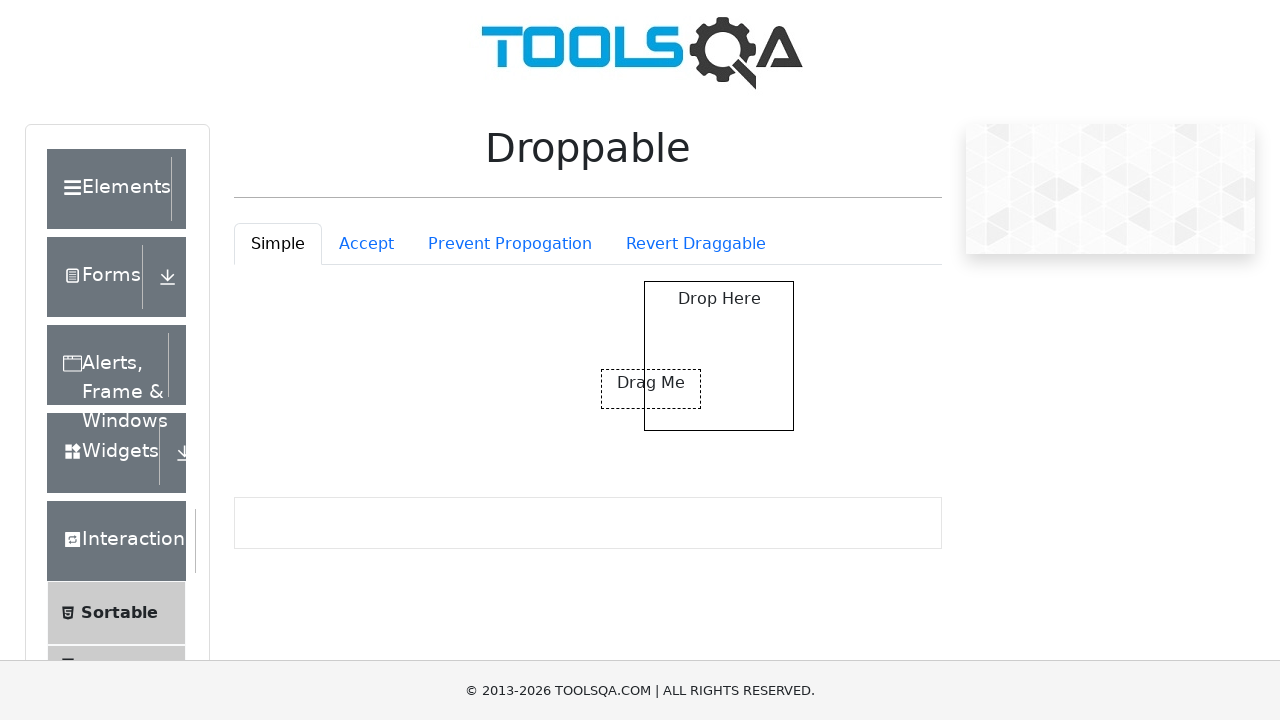

Released mouse button to complete drag and drop at (651, 389)
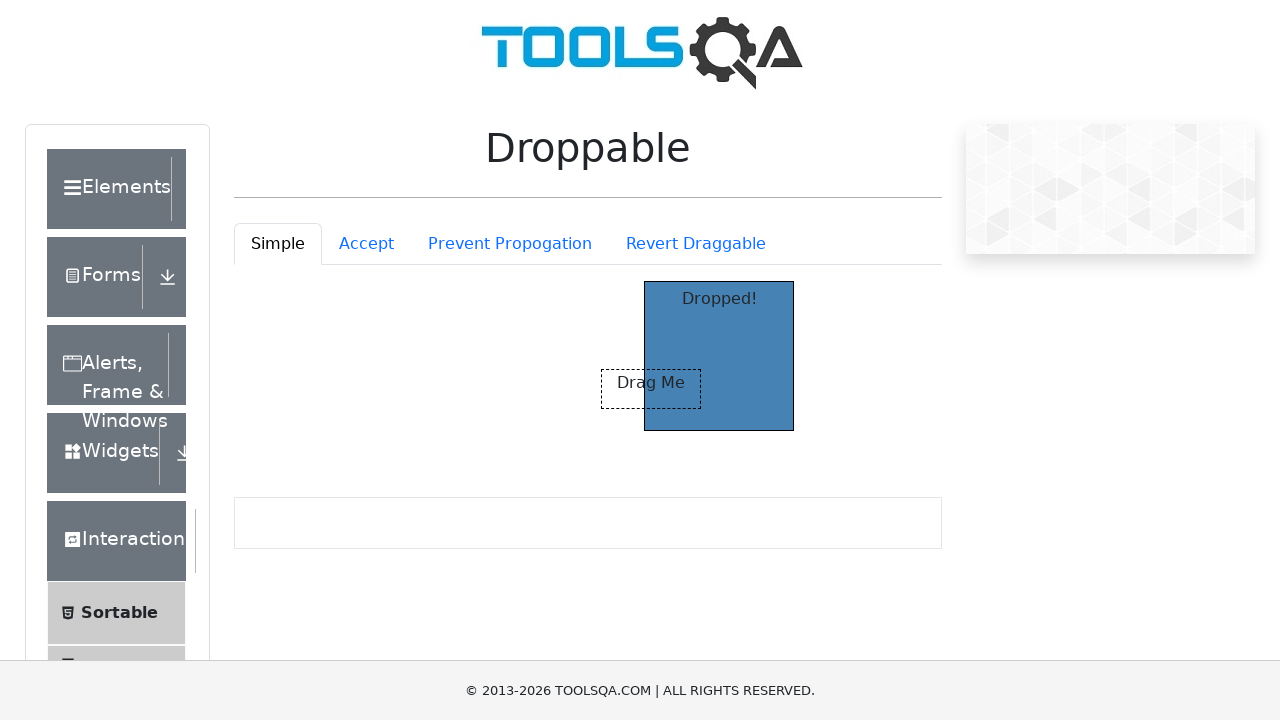

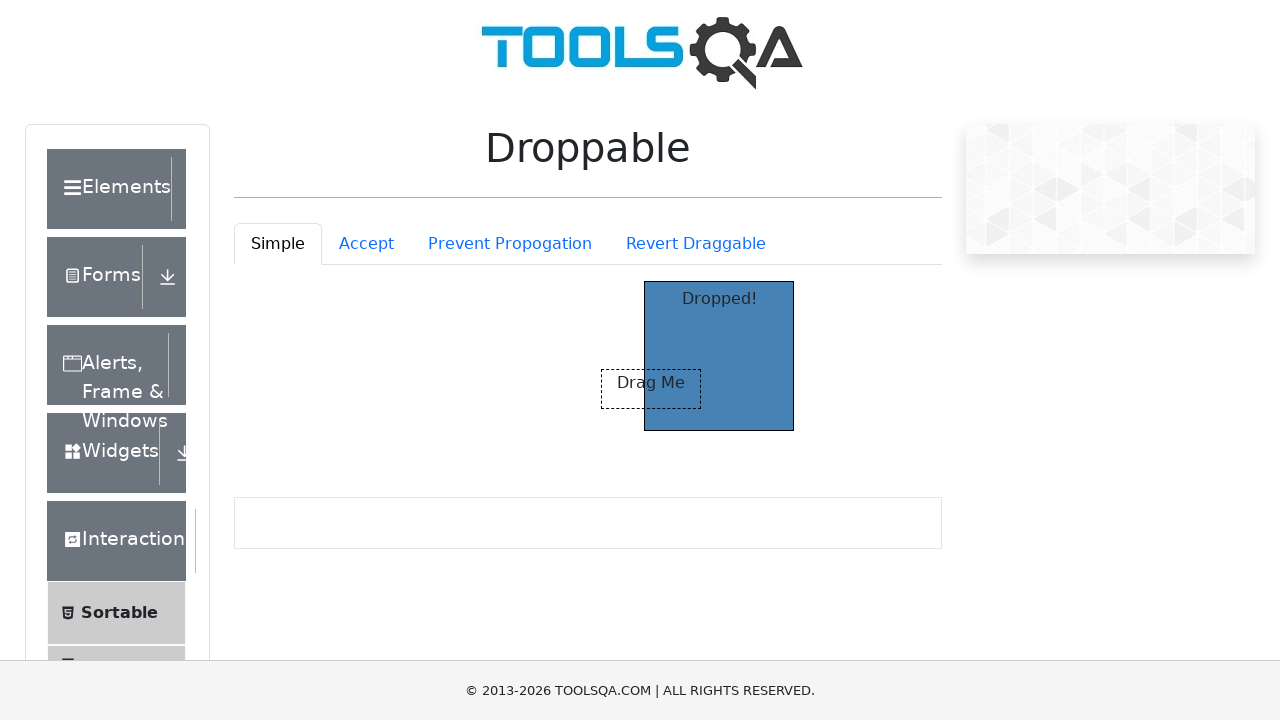